Tests changing the currency settings to Polish złoty

Starting URL: https://www.airbnb.com/s/all

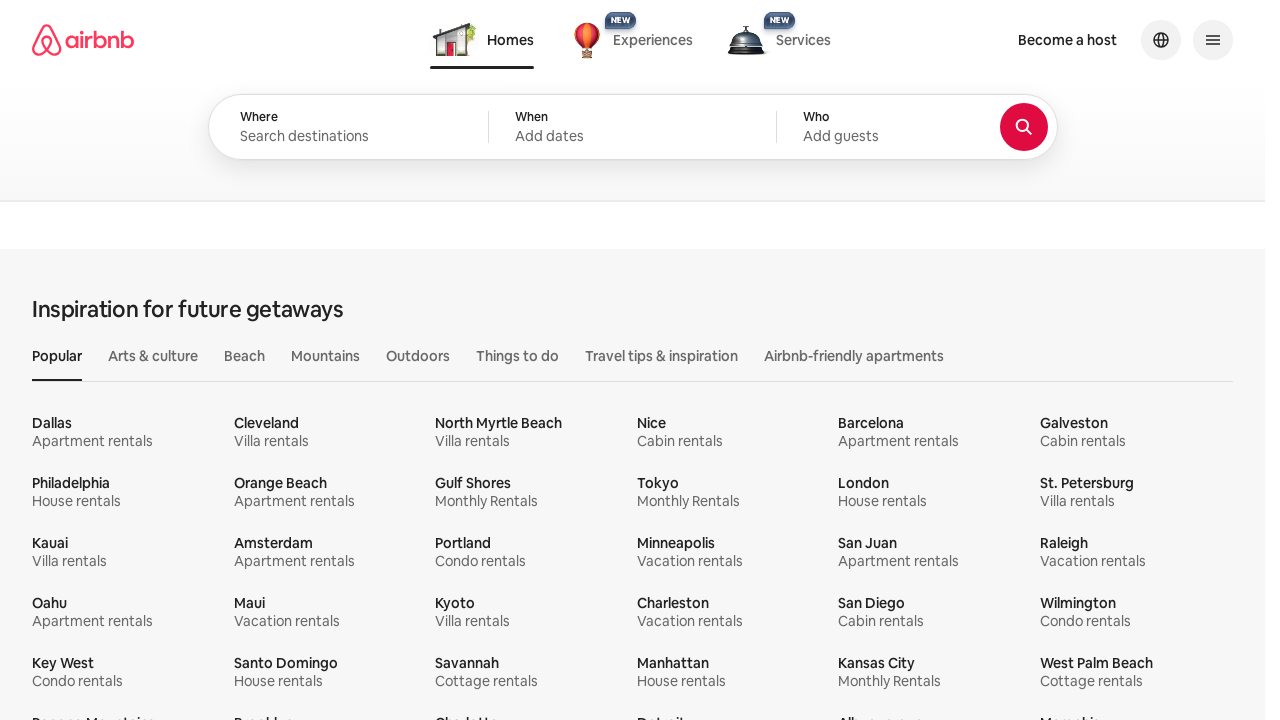

Clicked language/globe button to access currency settings at (1161, 40) on button[aria-label*='language']
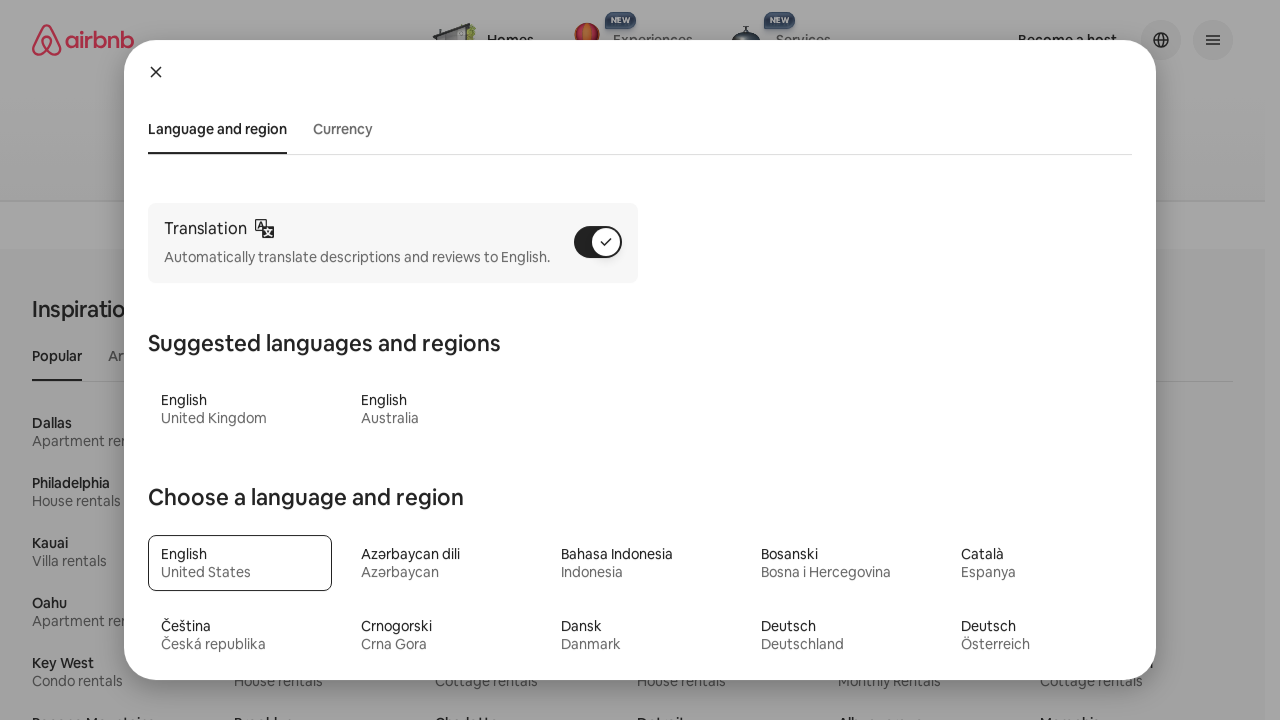

Clicked on Currency tab at (343, 129) on text=Currency
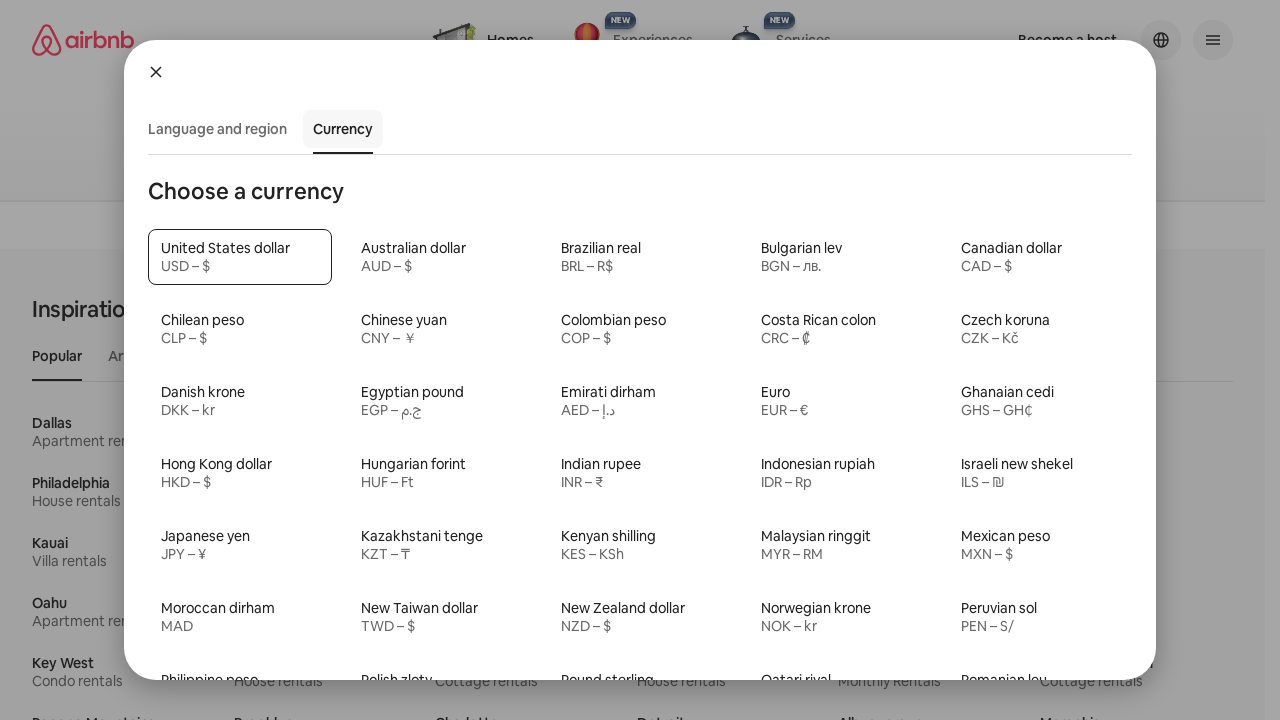

Selected Polish złoty (PLN) from currency options at (440, 421) on text=PLN
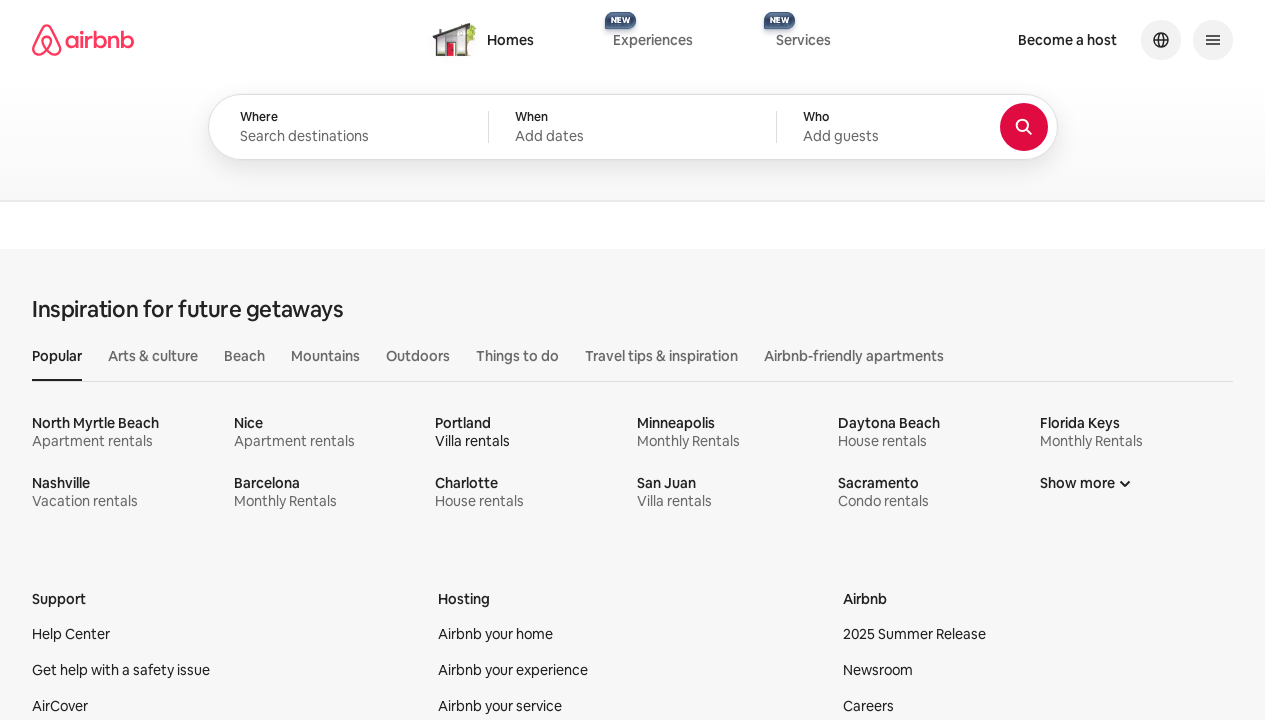

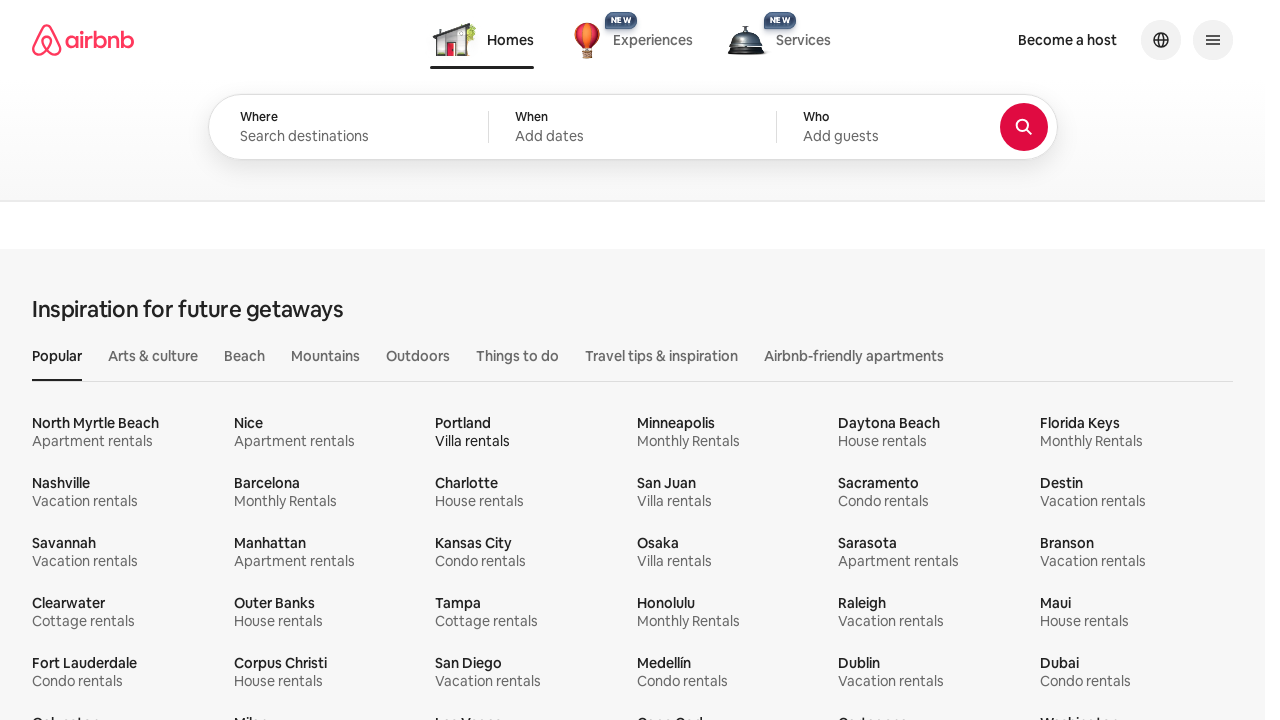